Tests handling a browser confirm dialog by clicking a button, accepting the alert, then solving a math captcha by reading a value, computing a logarithmic formula, and submitting the answer.

Starting URL: http://suninjuly.github.io/alert_accept.html

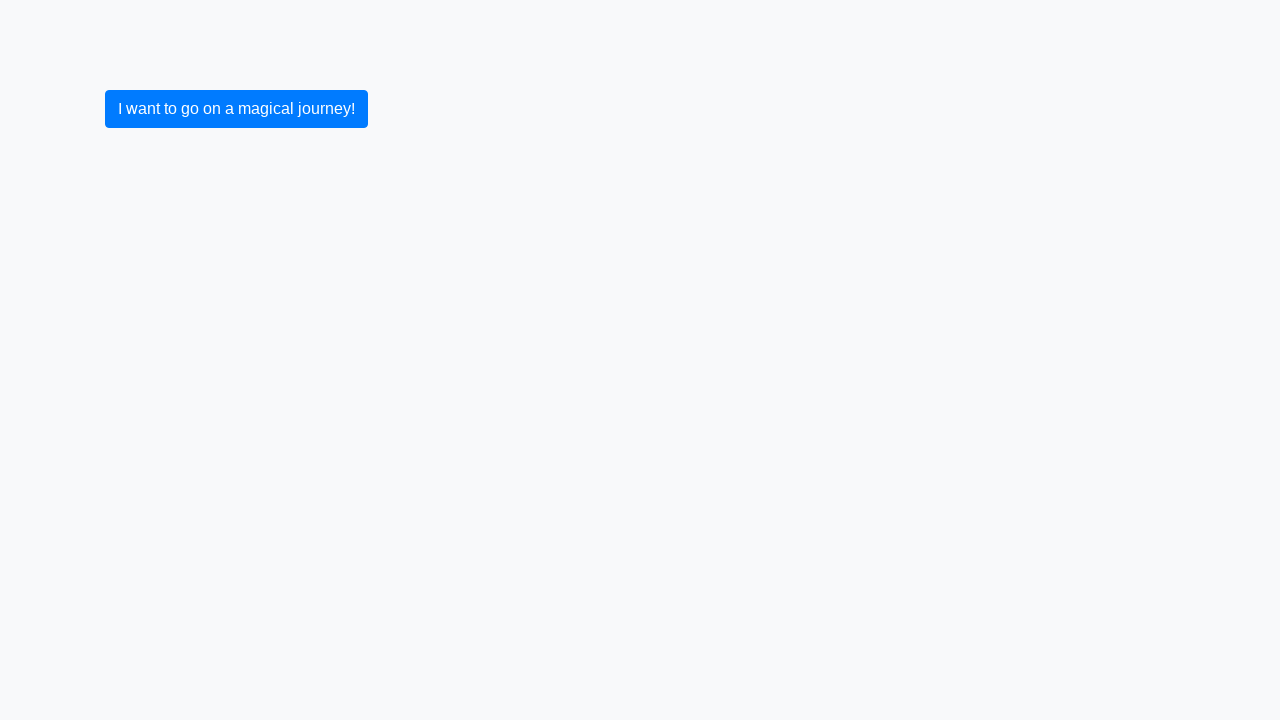

Clicked button to trigger confirm dialog at (236, 109) on button.btn
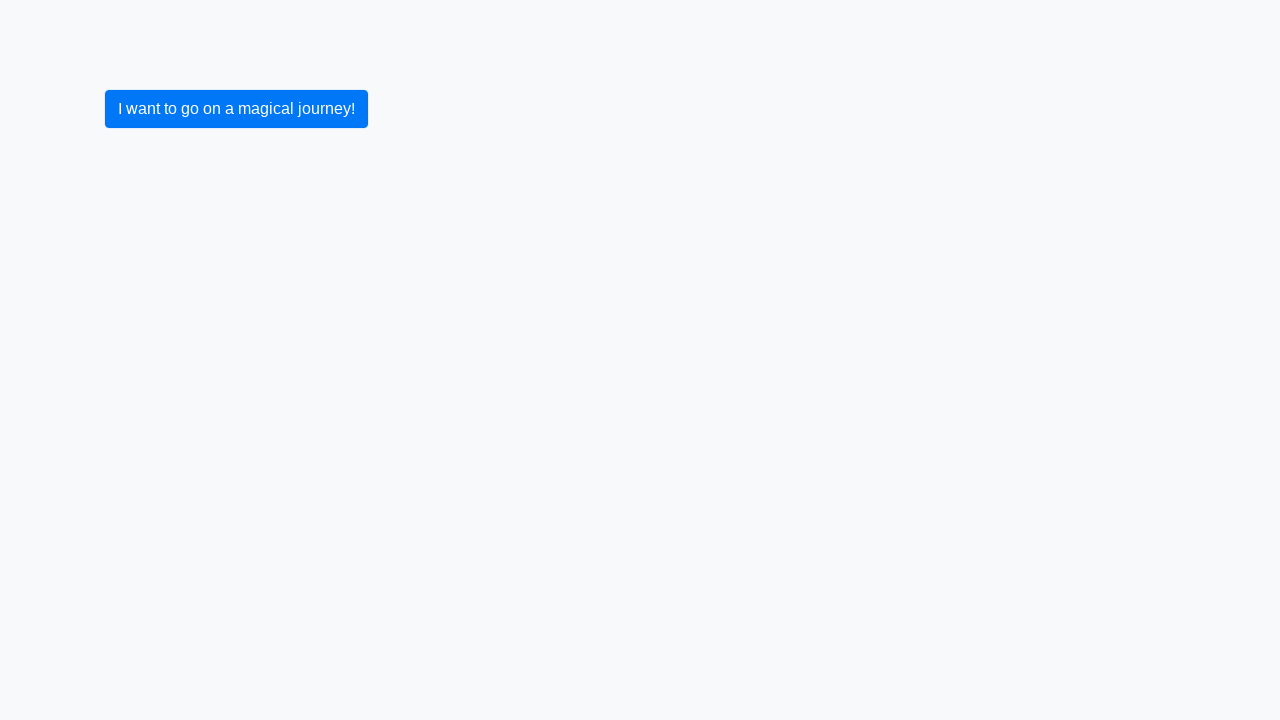

Set up dialog handler to accept confirm
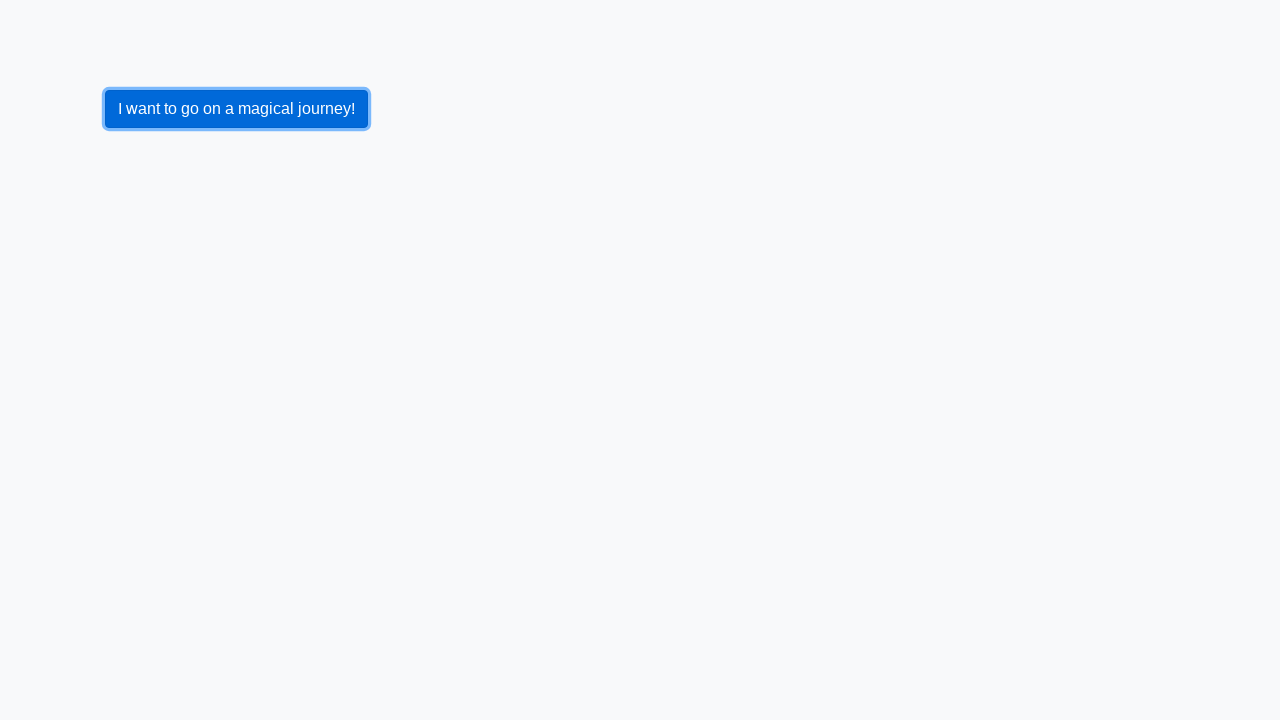

Set up one-time dialog handler for confirm
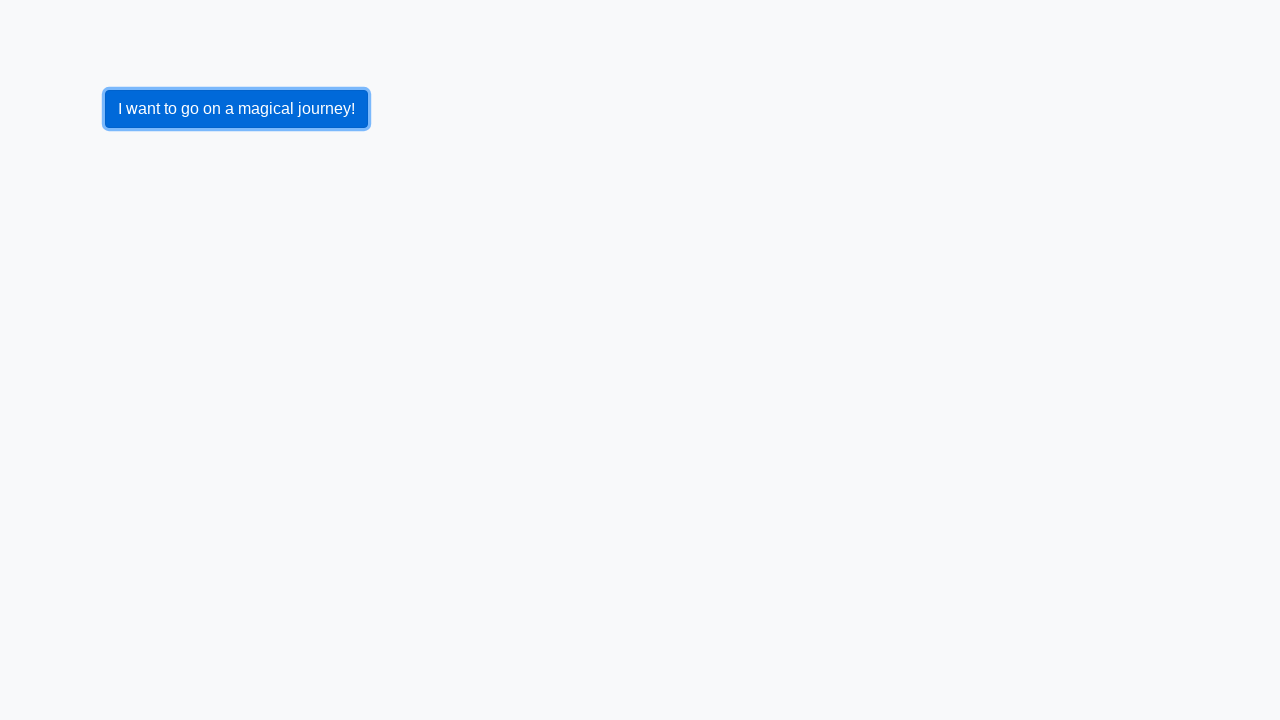

Clicked button and accepted confirm dialog at (236, 109) on button.btn
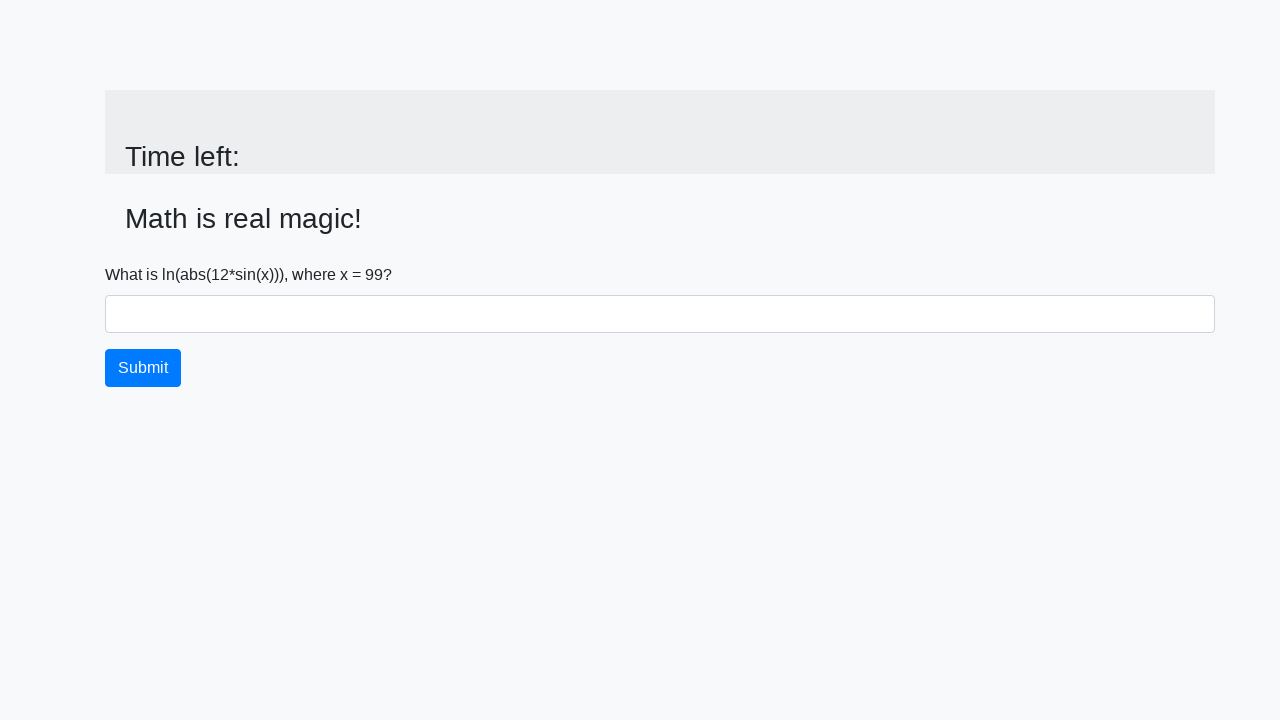

Waited for input value element to load
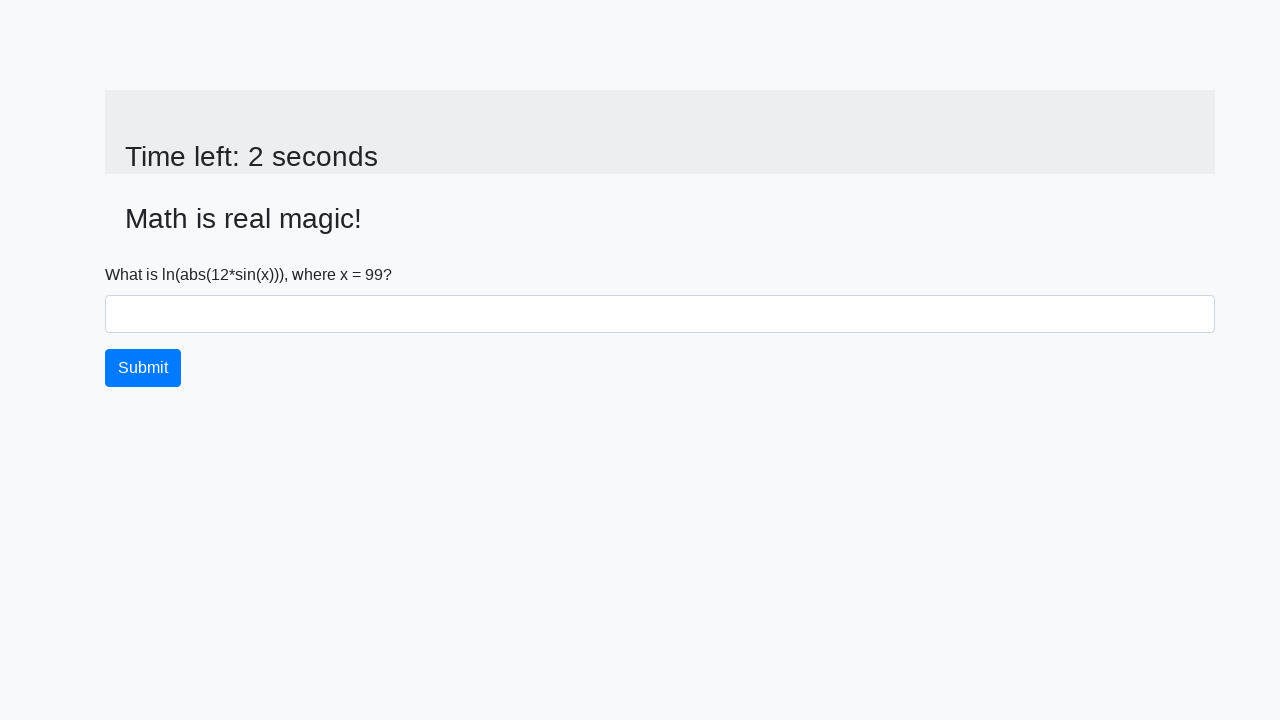

Retrieved x value from page: 99
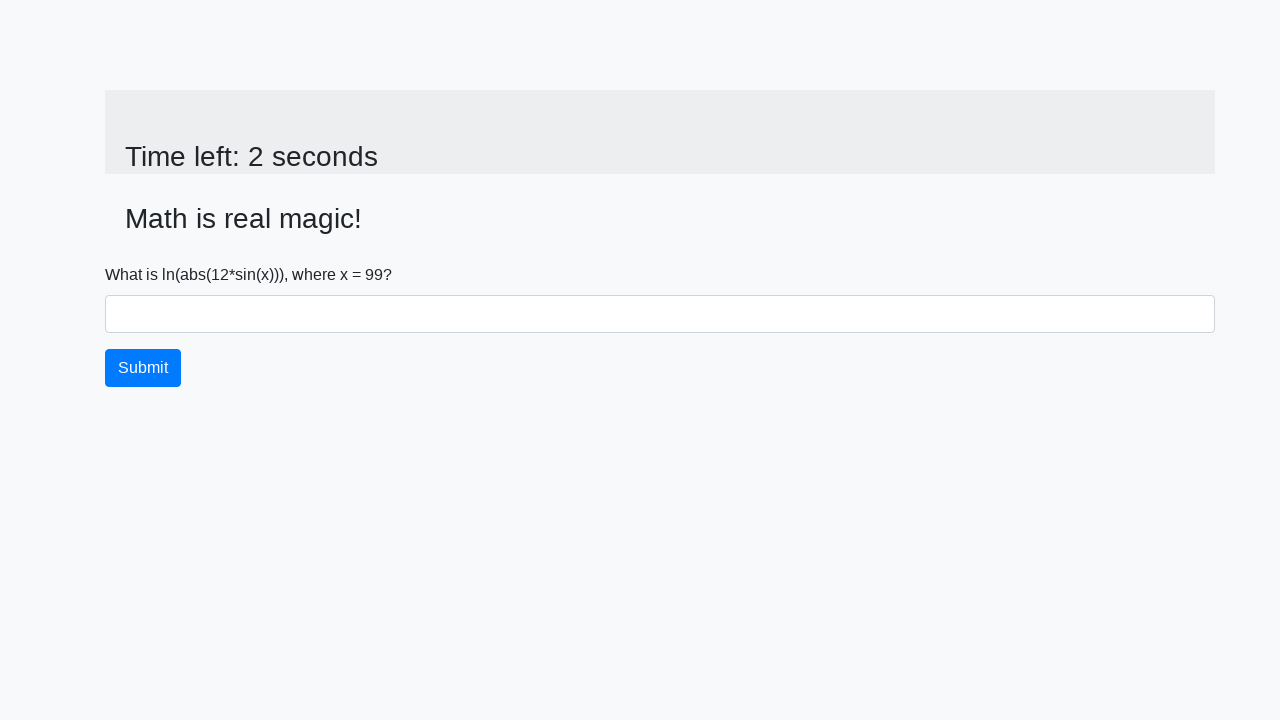

Calculated captcha answer using logarithmic formula: 2.484113169251921
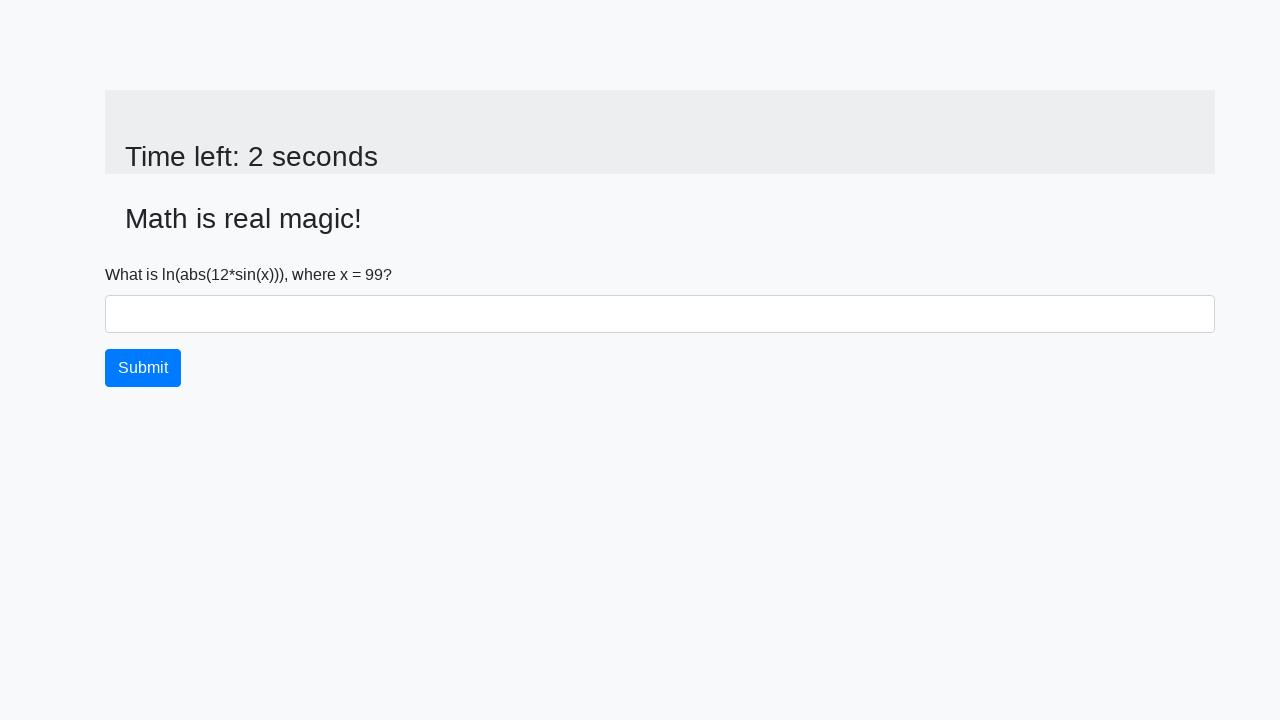

Filled answer field with calculated value: 2.484113169251921 on #answer
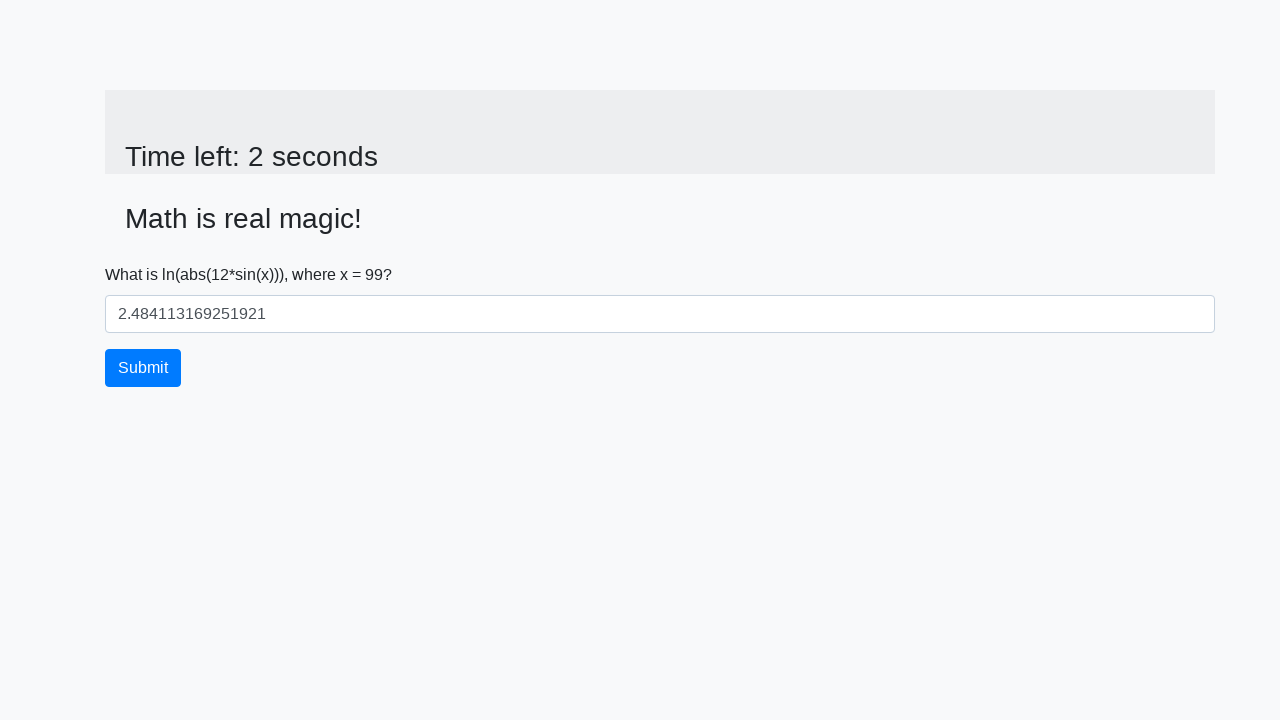

Clicked submit button to submit captcha answer at (143, 368) on button.btn
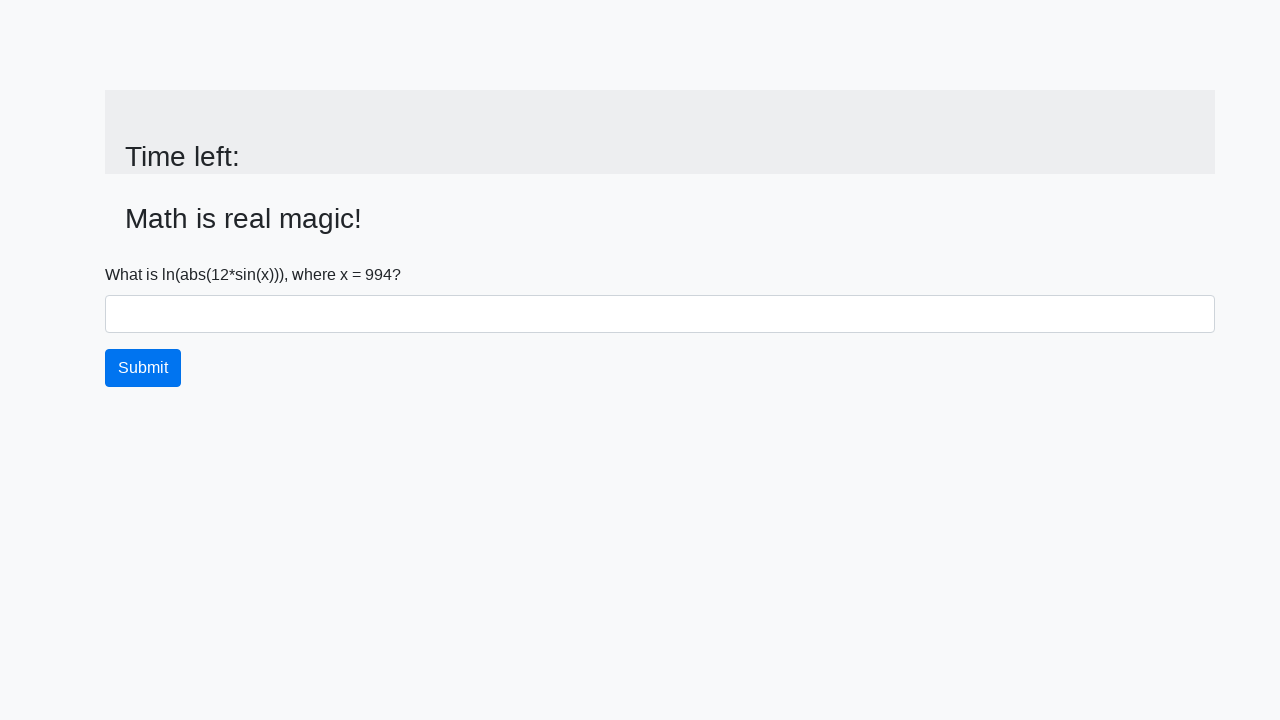

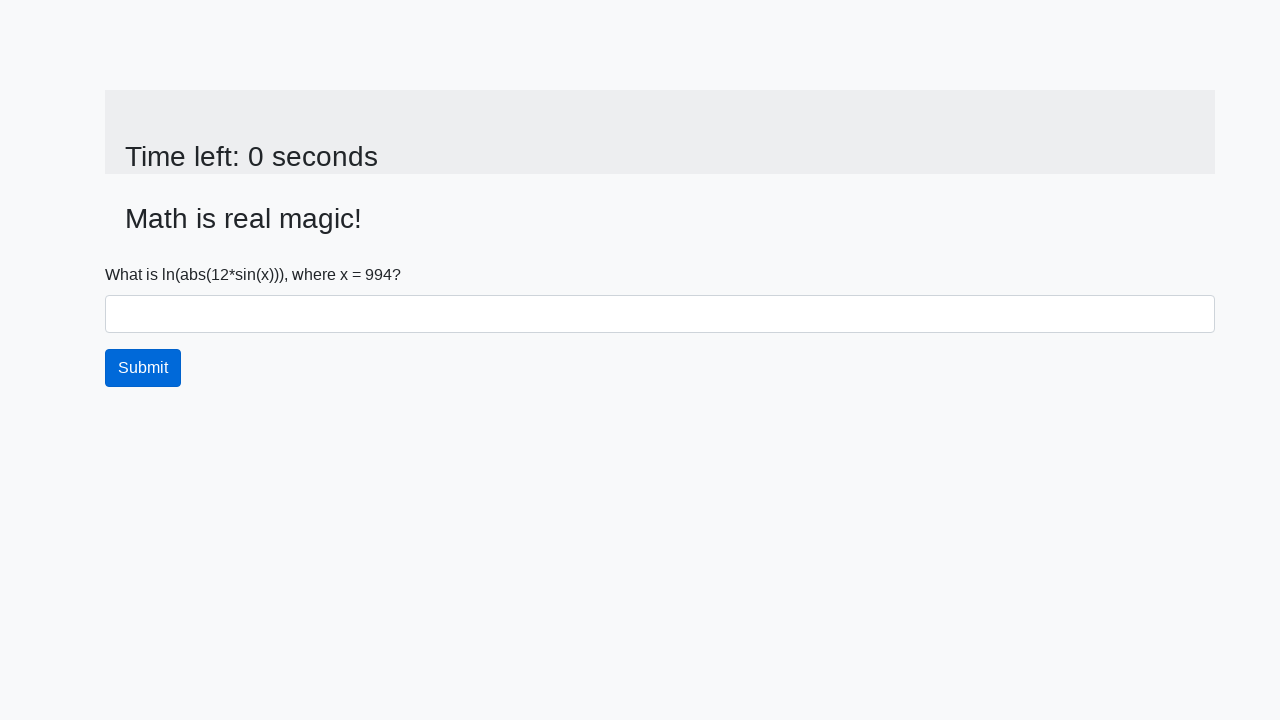